Navigates to the 99 Bottles of Beer lyrics page, clicks the lyrics navigation link, and verifies that the song lyrics are displayed by checking the presence of paragraph elements containing the lyrics.

Starting URL: https://99-bottles-of-beer.net/lyrics.html

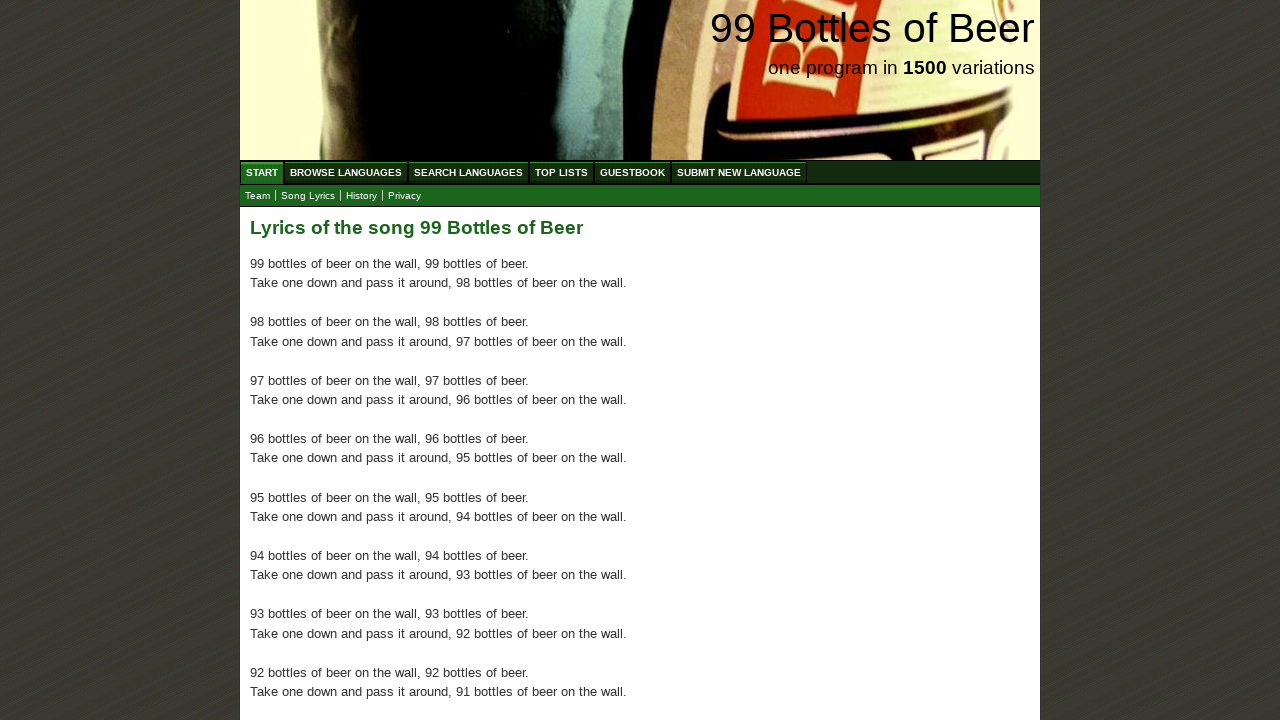

Clicked the lyrics navigation link at (308, 196) on a[href='lyrics.html']
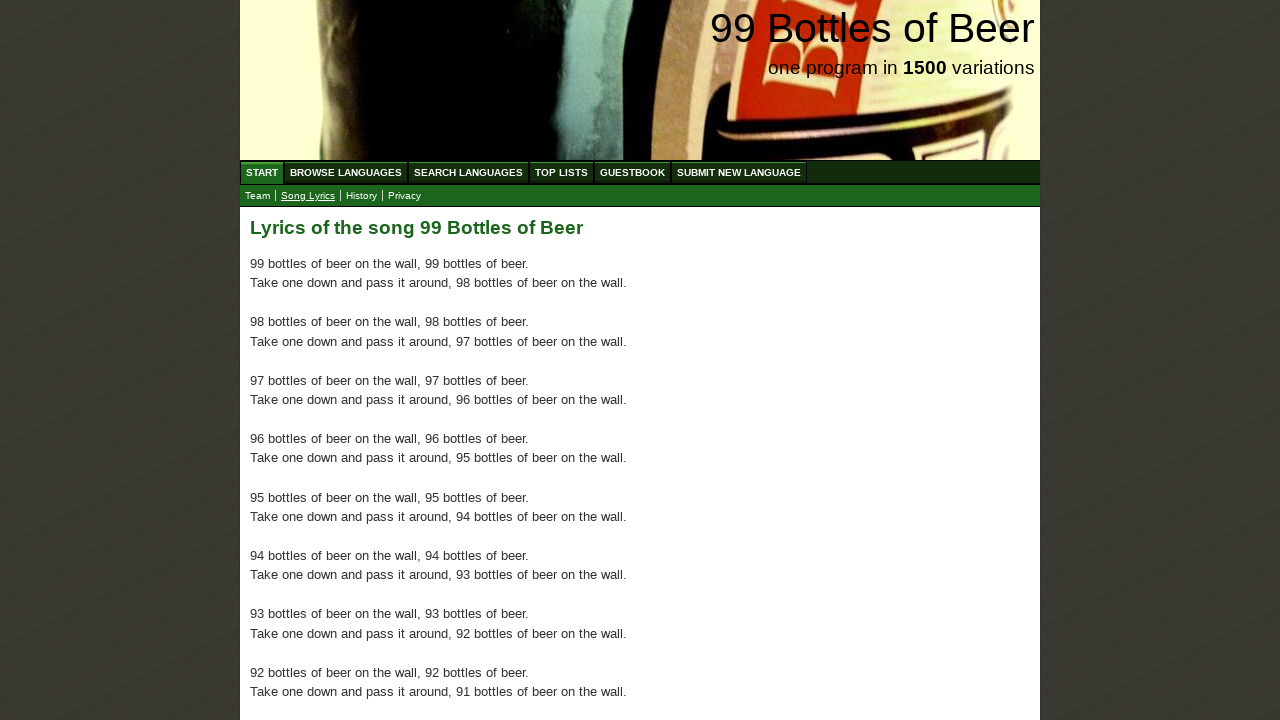

Main content with paragraph elements loaded
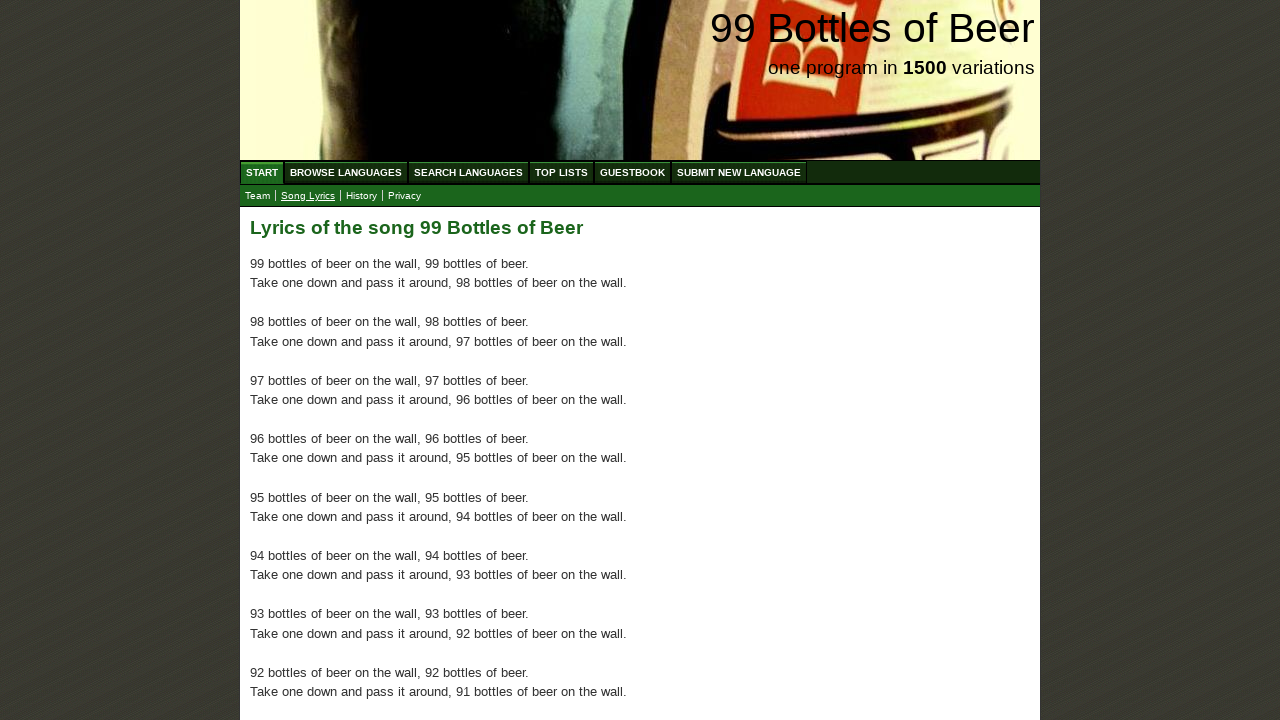

First verse paragraph element is present
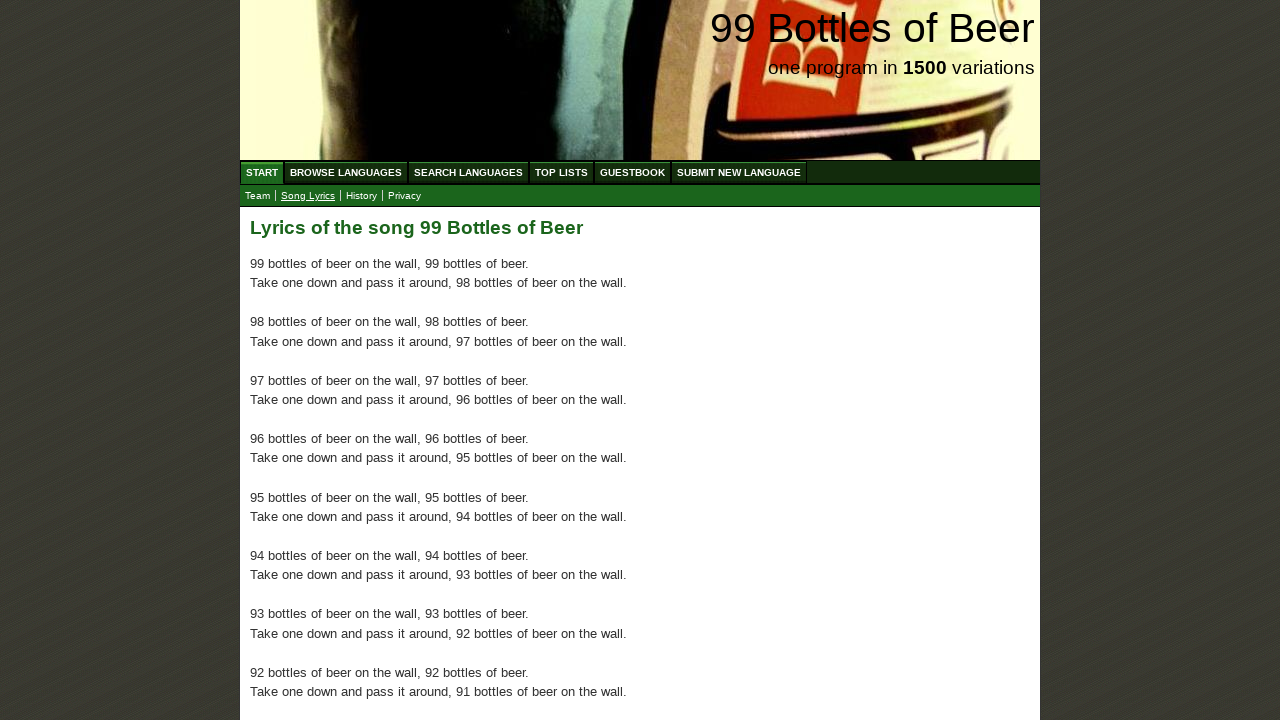

Last verse paragraph element (100th) is present
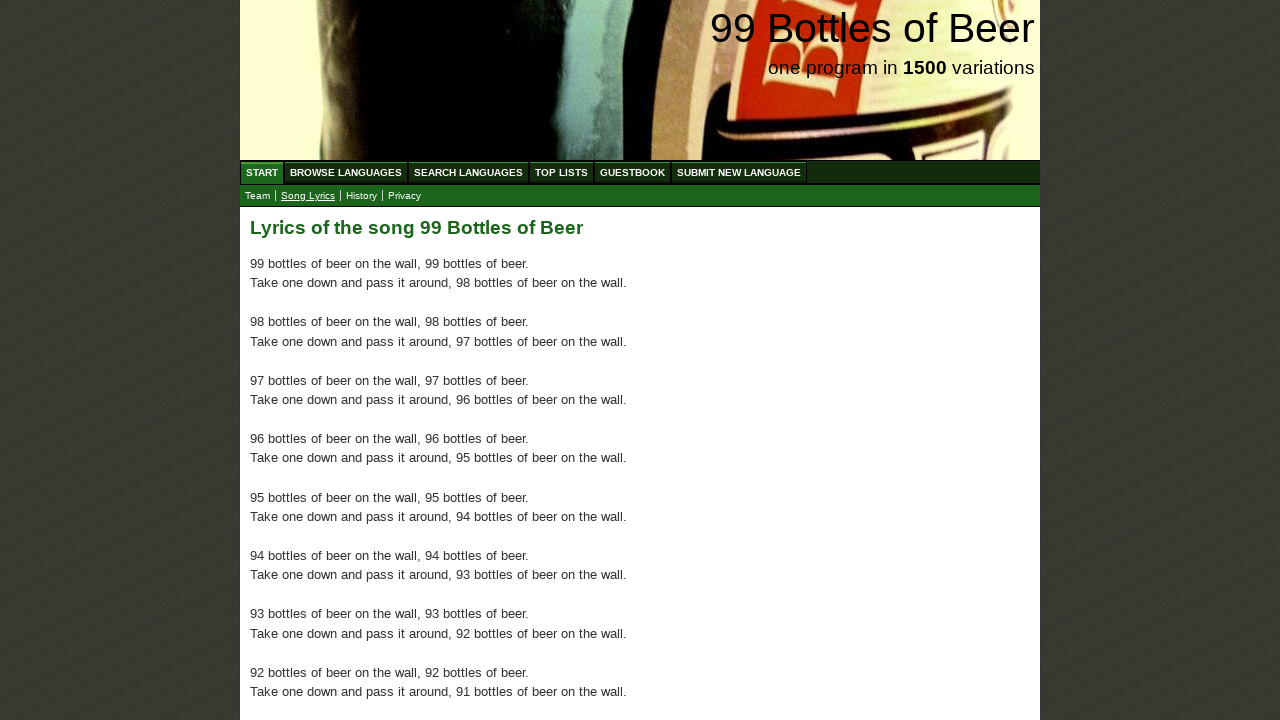

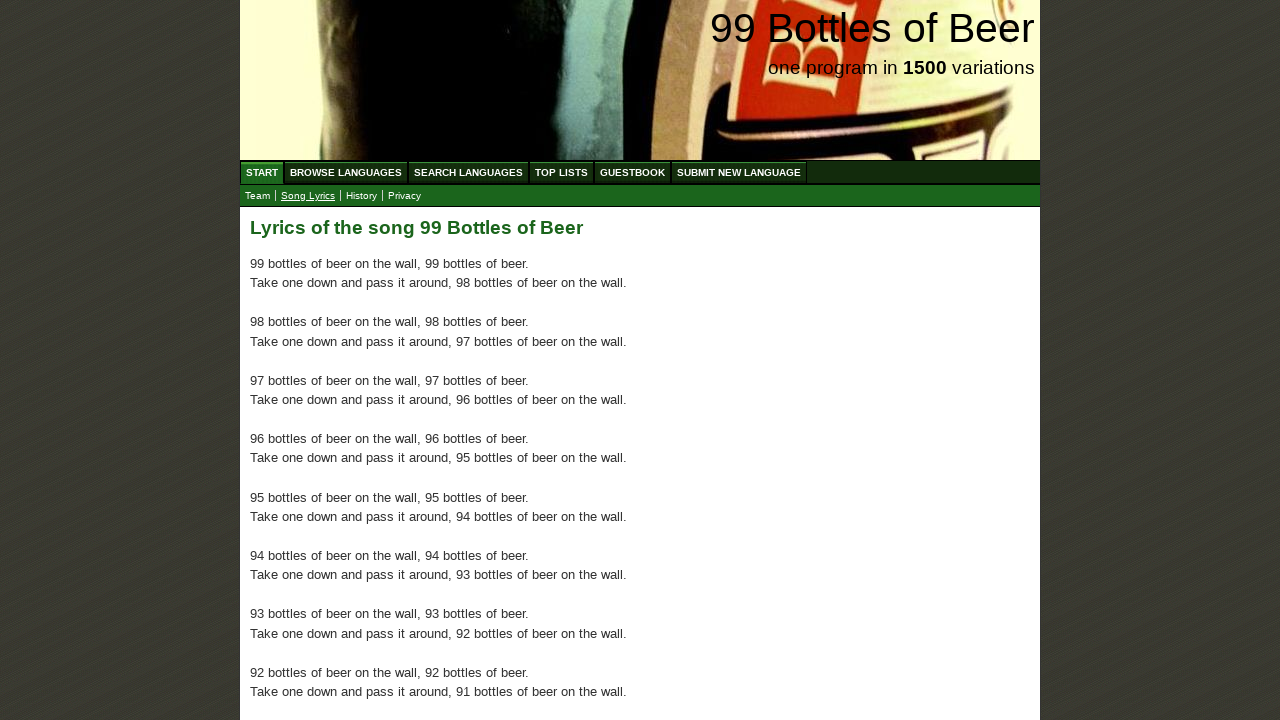